Tests checkbox elements by verifying whether checkboxes for AL Ahly and AL Zamalek are selected

Starting URL: https://aa-practice-test-automation.vercel.app/Pages/checkbox_Radio.html

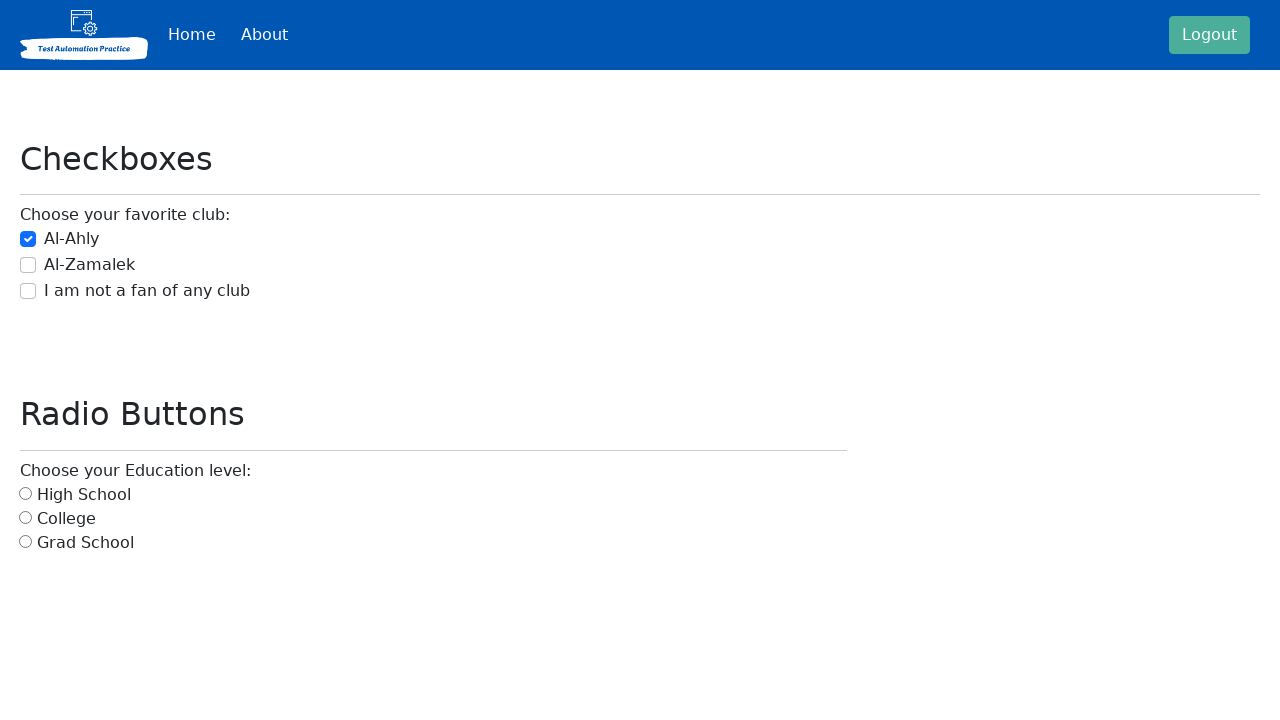

Located AL Ahly checkbox element
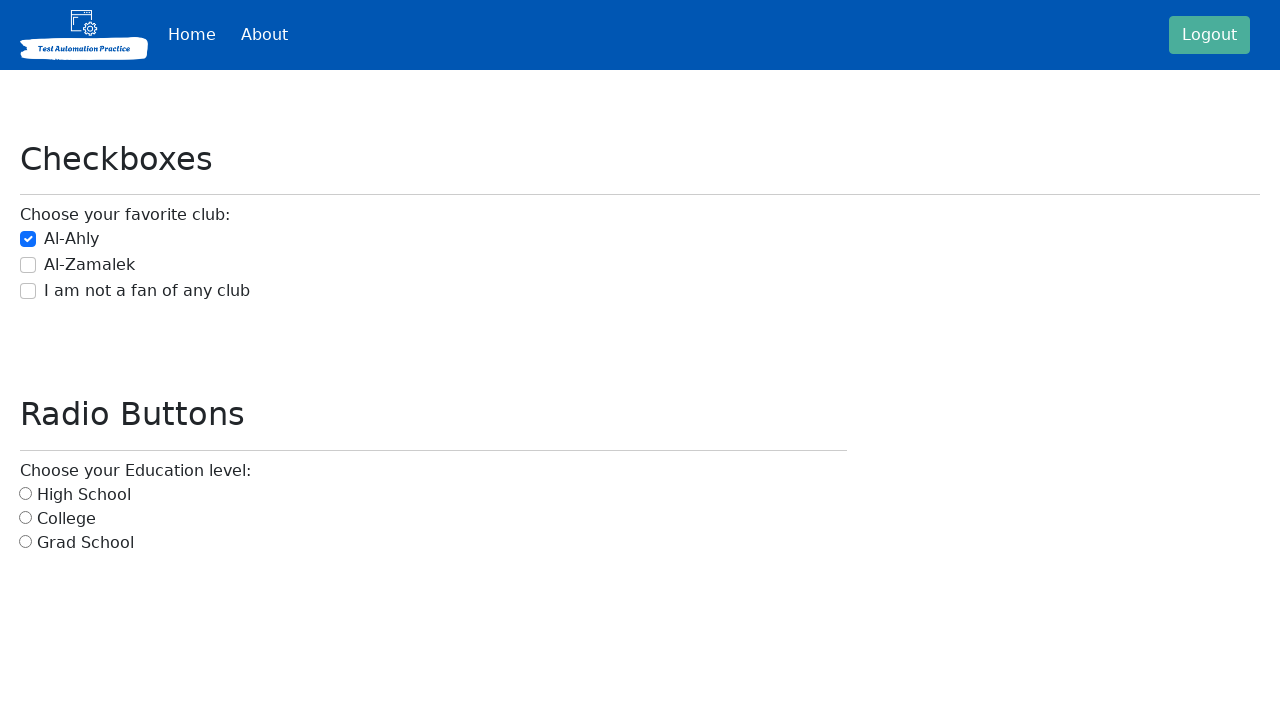

AL Ahly checkbox became visible
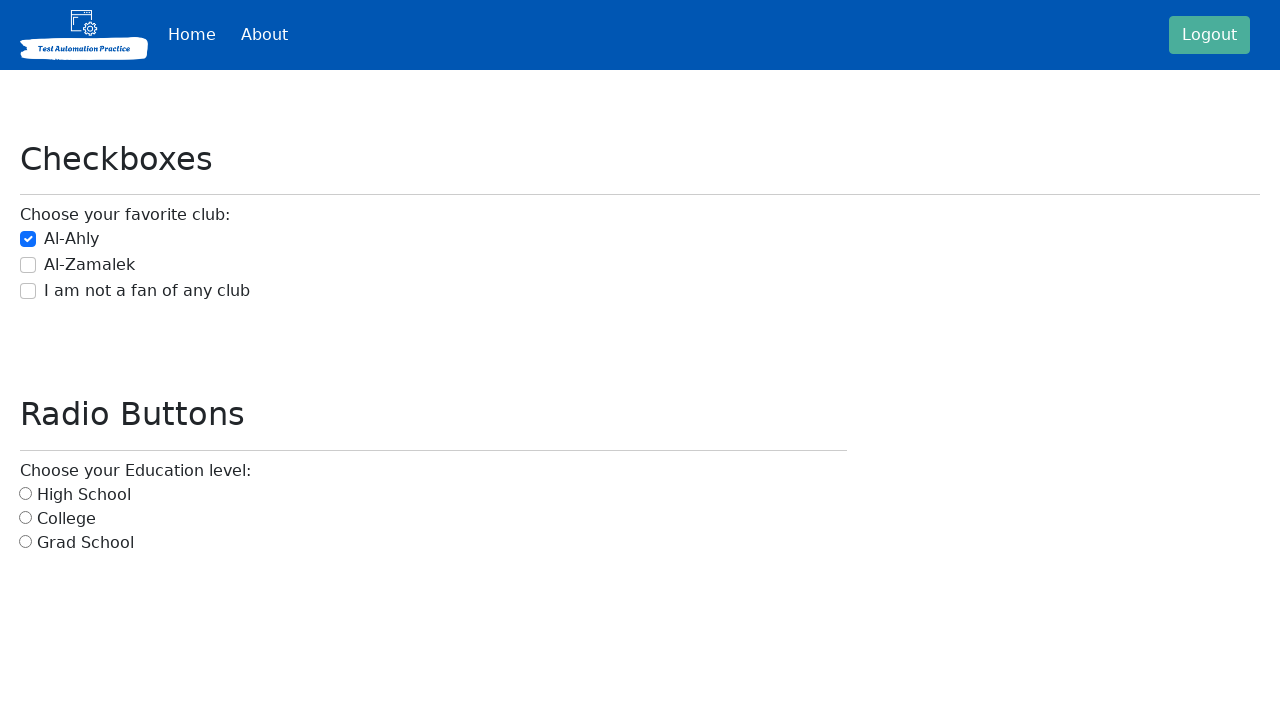

Located AL Zamalek checkbox element
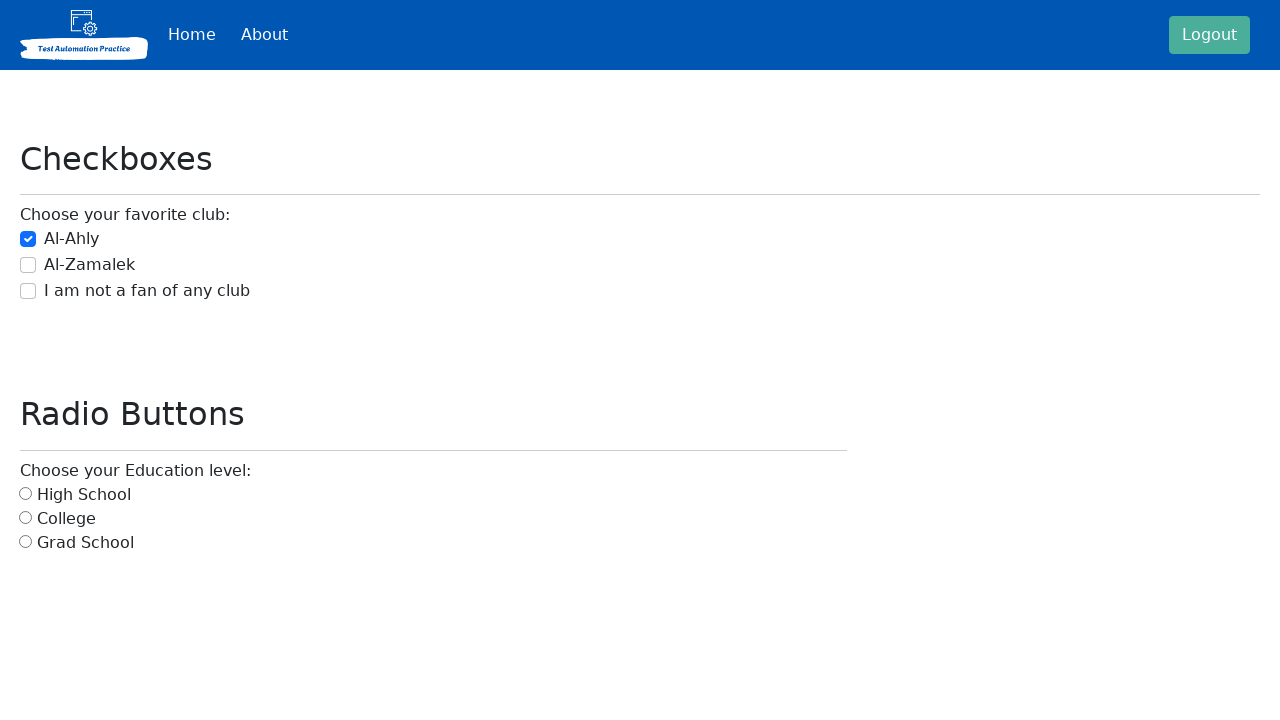

AL Zamalek checkbox became visible
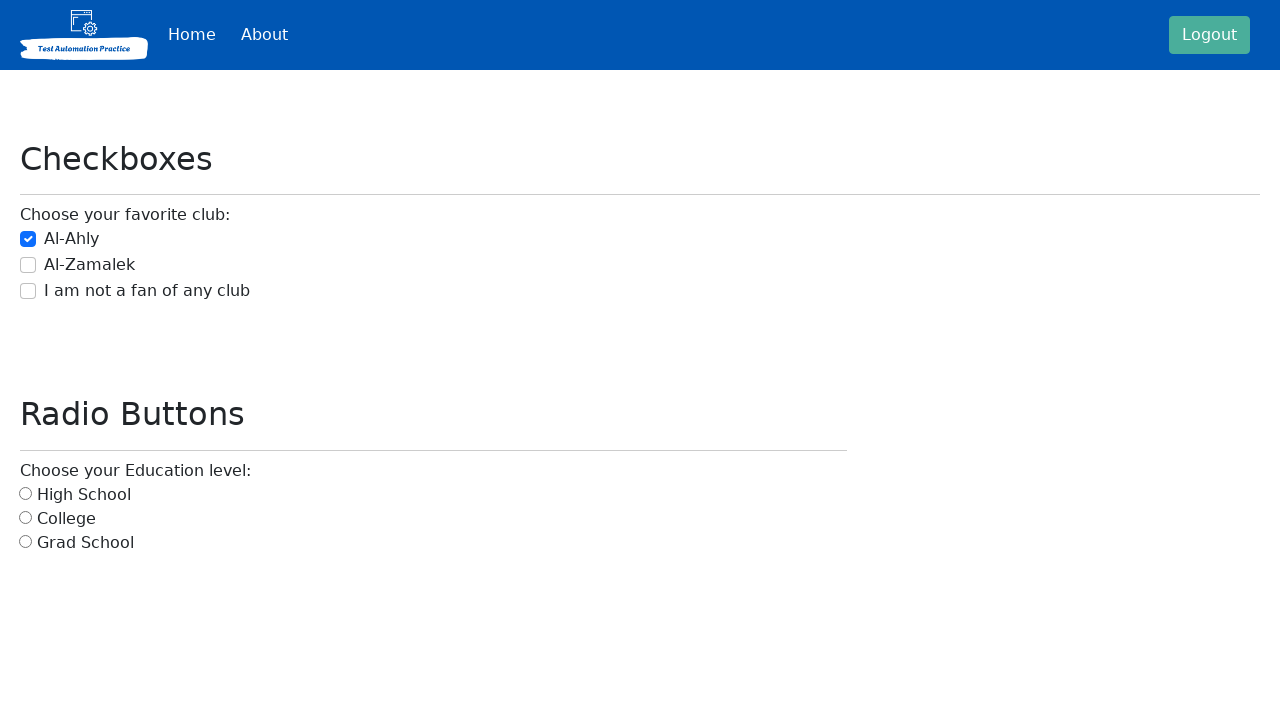

AL Ahly checkbox was already checked
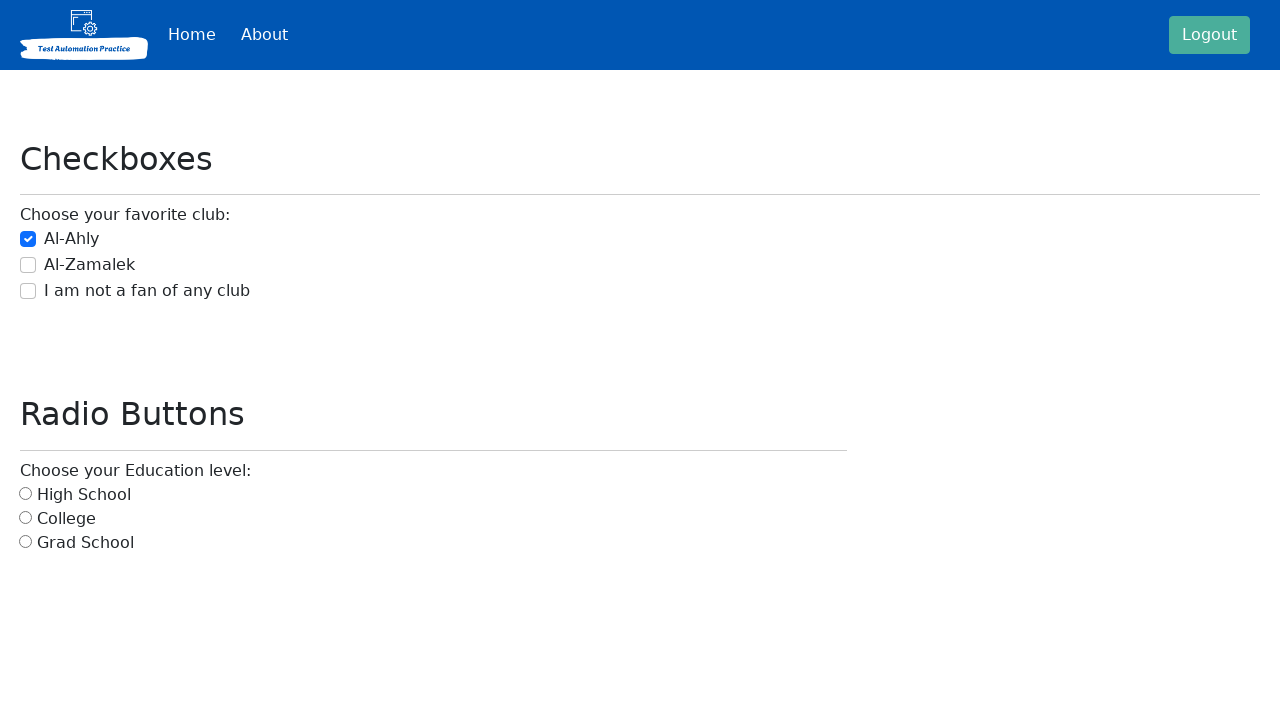

Checked AL Zamalek checkbox at (28, 265) on #Zamalek
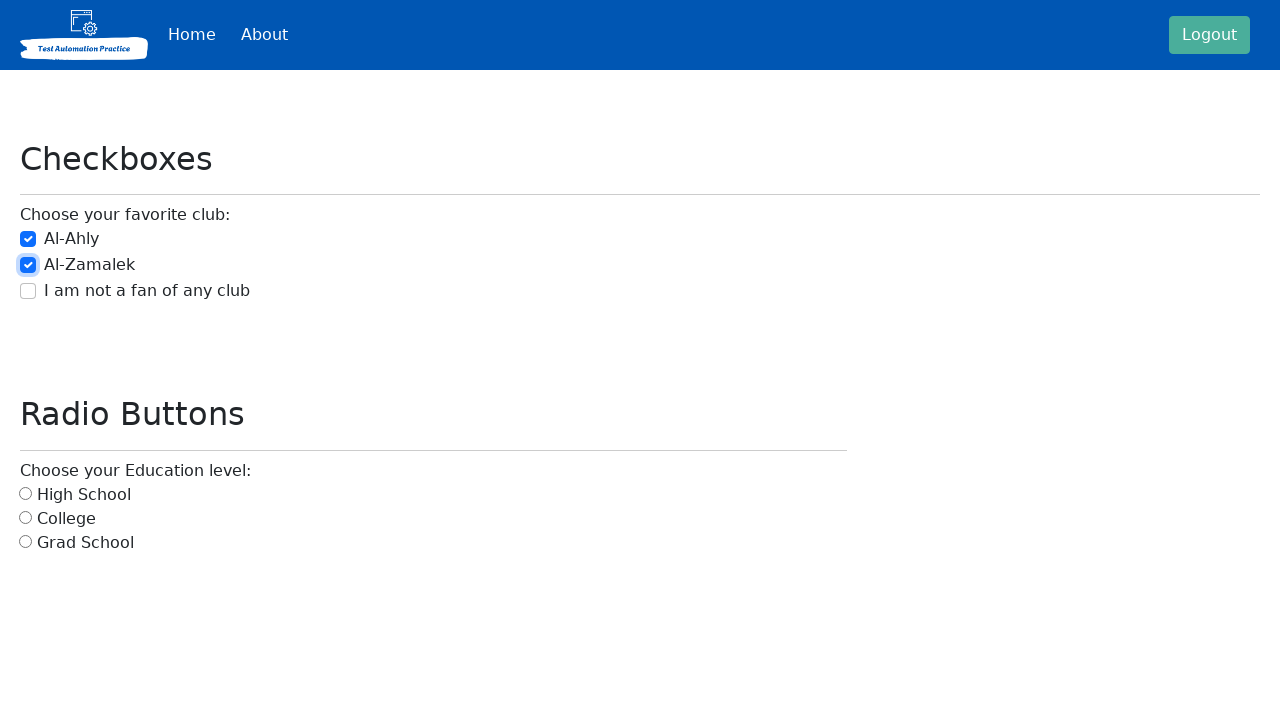

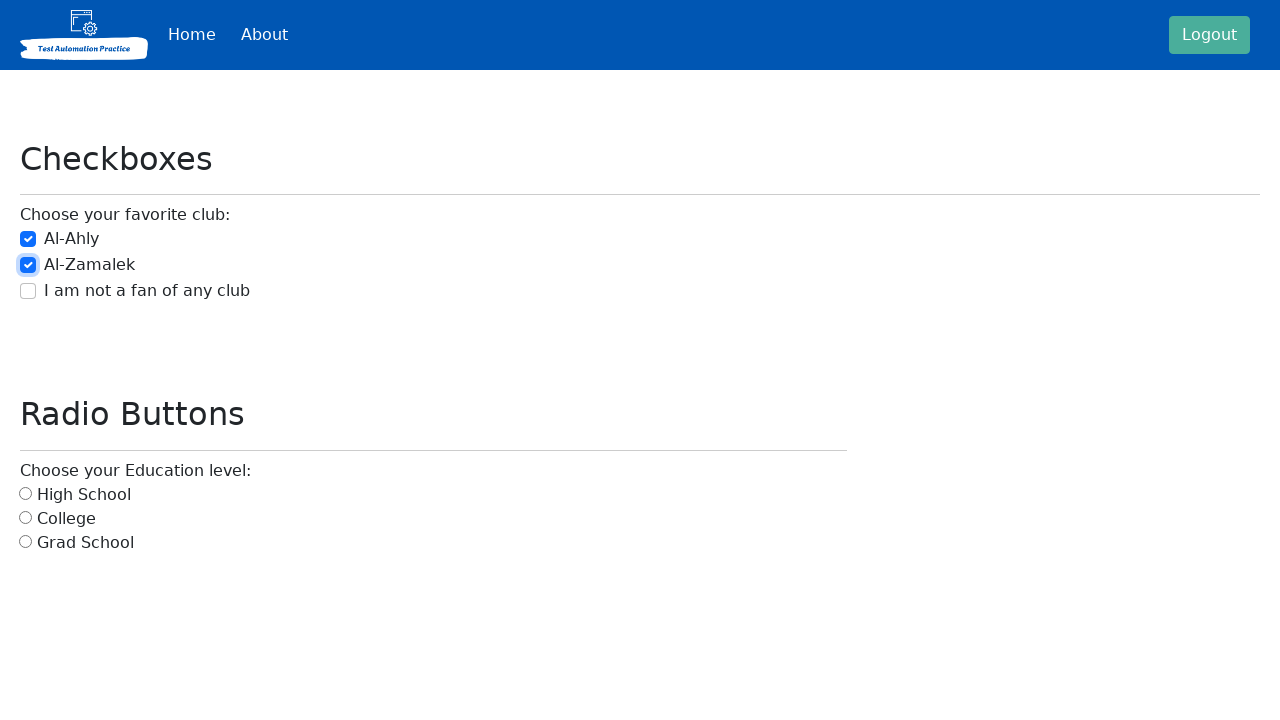